Tests double-click functionality by navigating to a test page and performing a double-click action on a button element with id "bottom".

Starting URL: https://testeroprogramowania.github.io/selenium/doubleclick.html

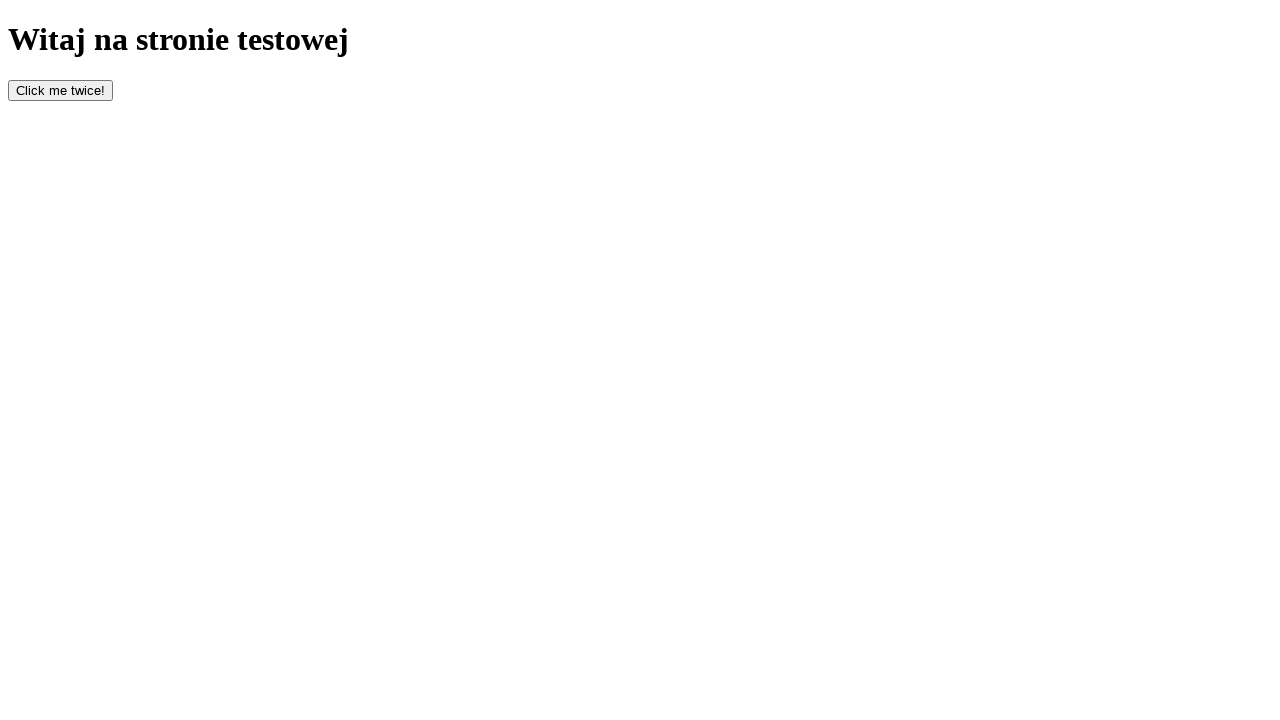

Navigated to double-click test page
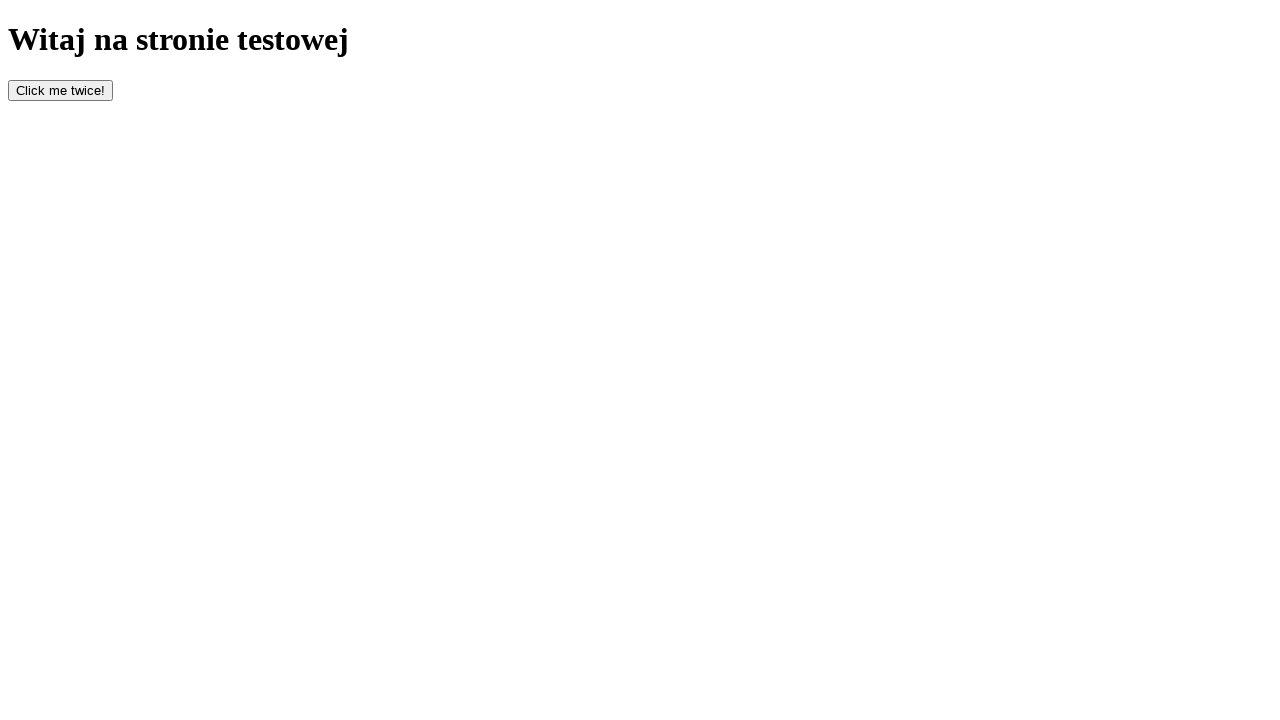

Performed double-click action on button element with id 'bottom' at (60, 90) on #bottom
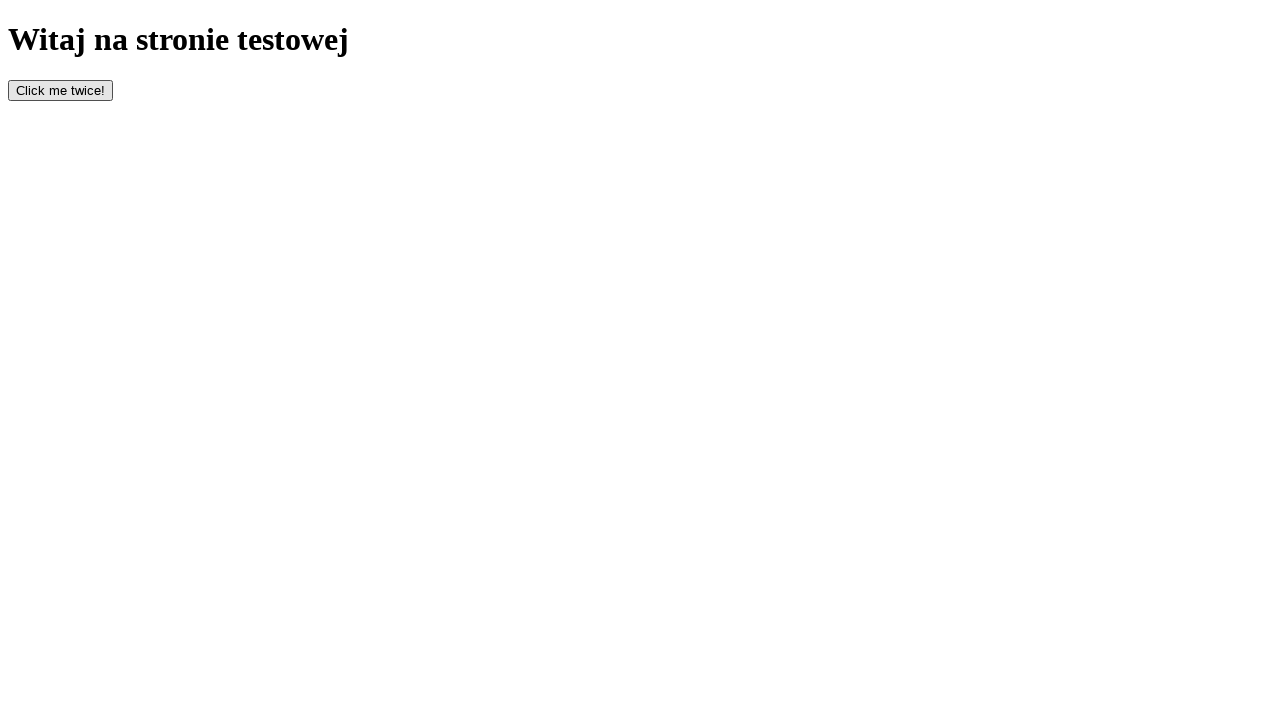

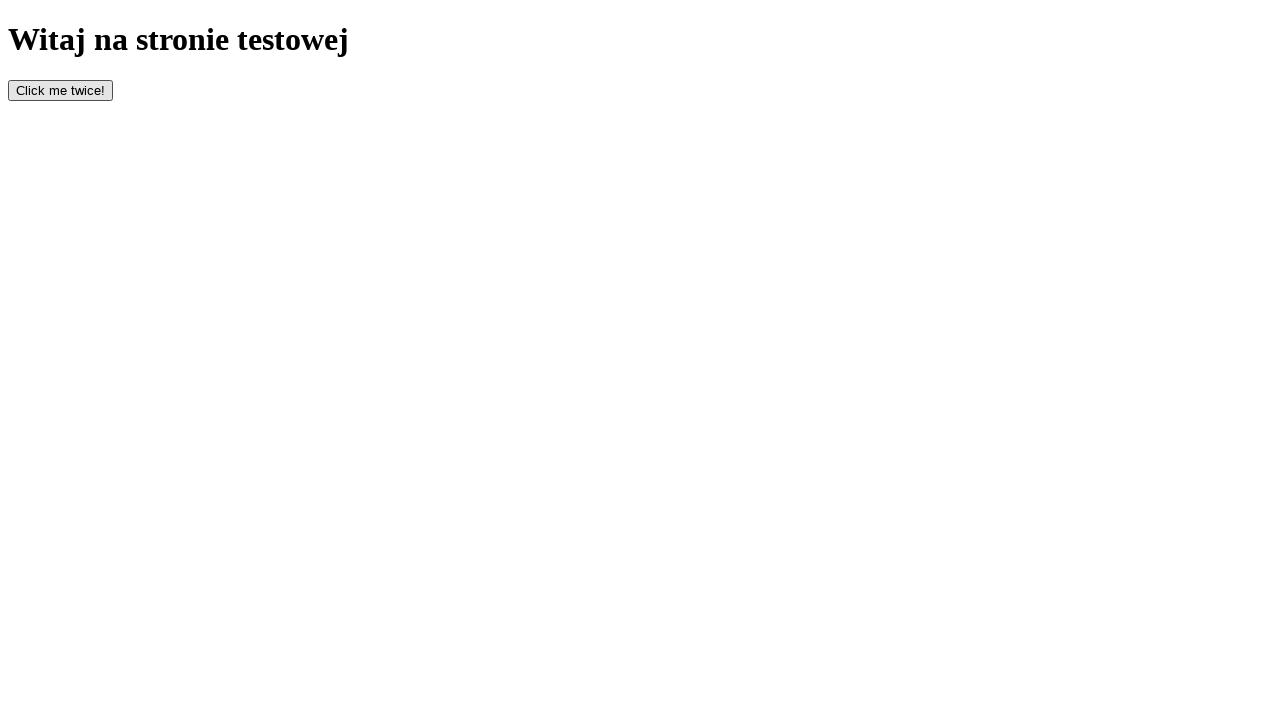